Tests login form validation by submitting incorrect credentials and verifying the error message

Starting URL: https://rlhorochovec.github.io/qa/

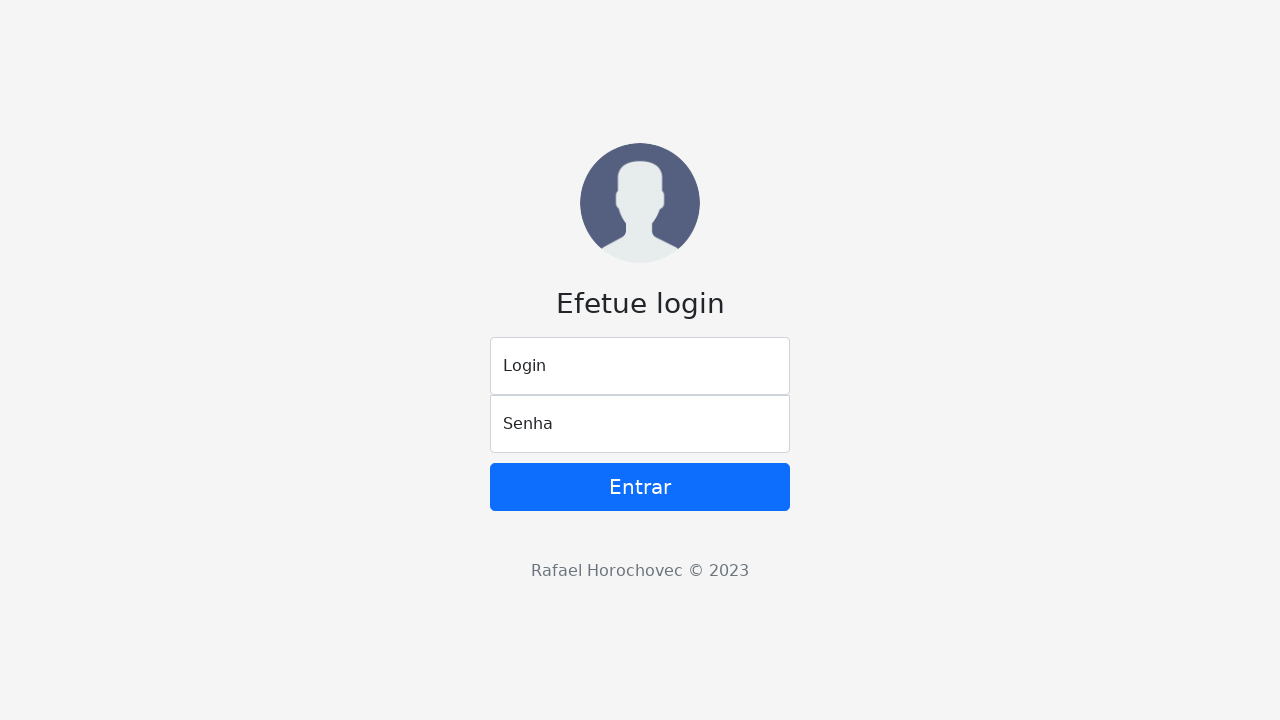

Filled login field with username 'admin' on #login
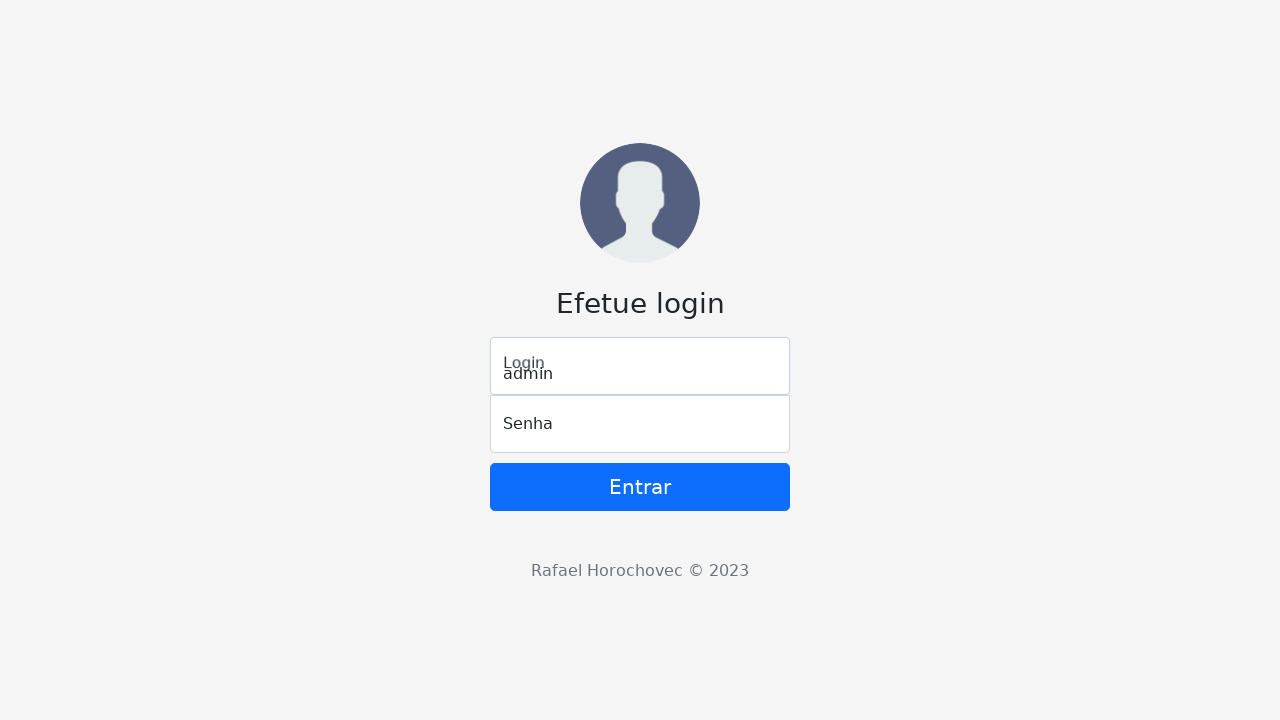

Filled password field with incorrect password 'wrongpassword123' on #senha
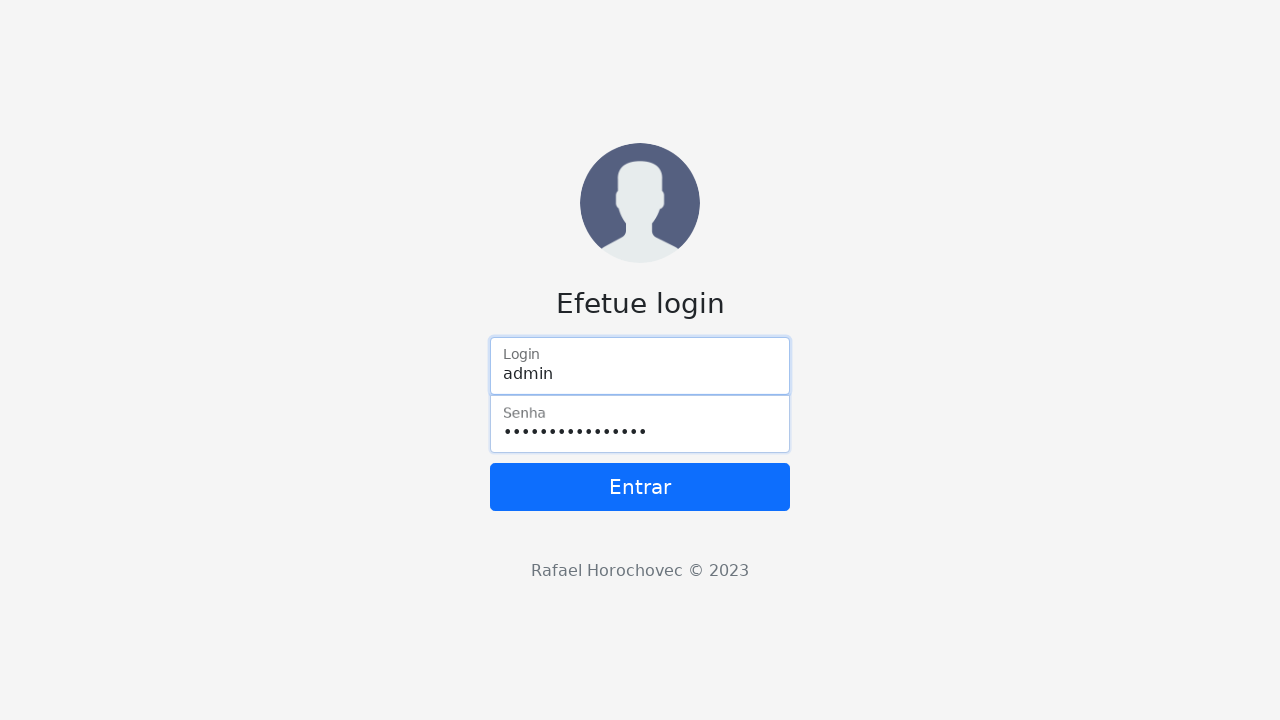

Clicked submit button to attempt login with incorrect credentials at (640, 487) on xpath=/html/body/main/form/button
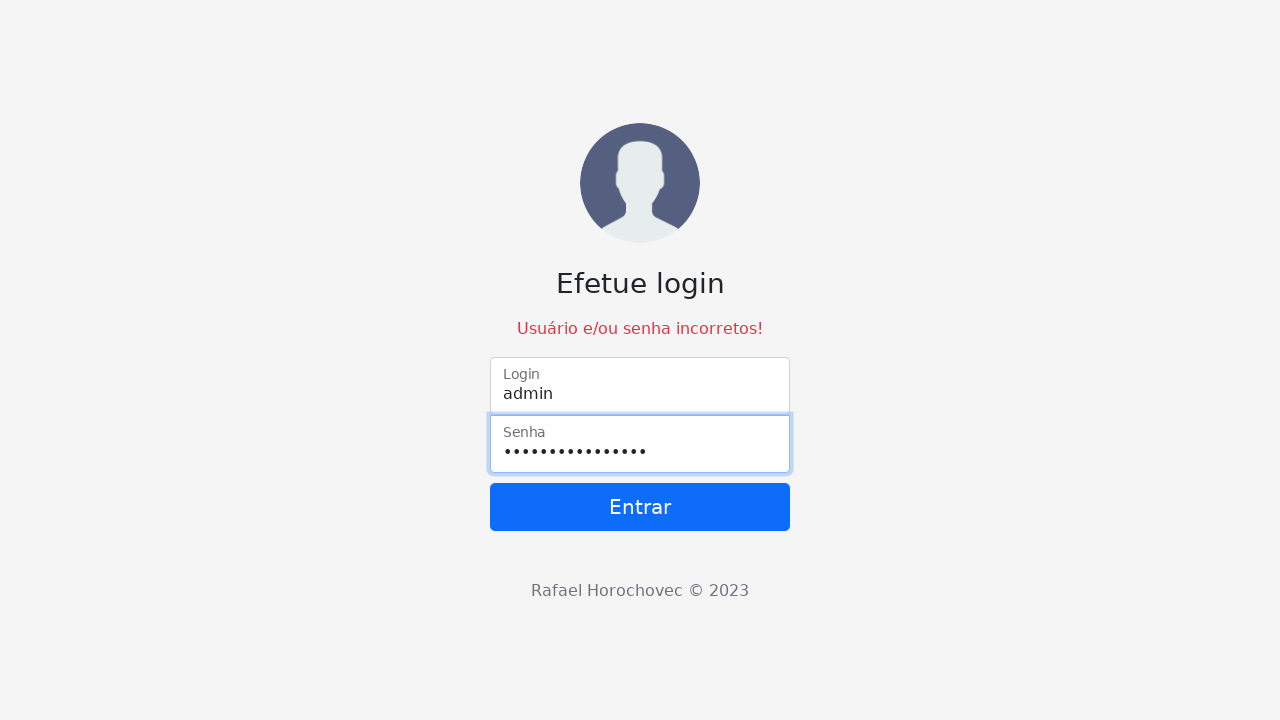

Error message element appeared, confirming login validation failed as expected
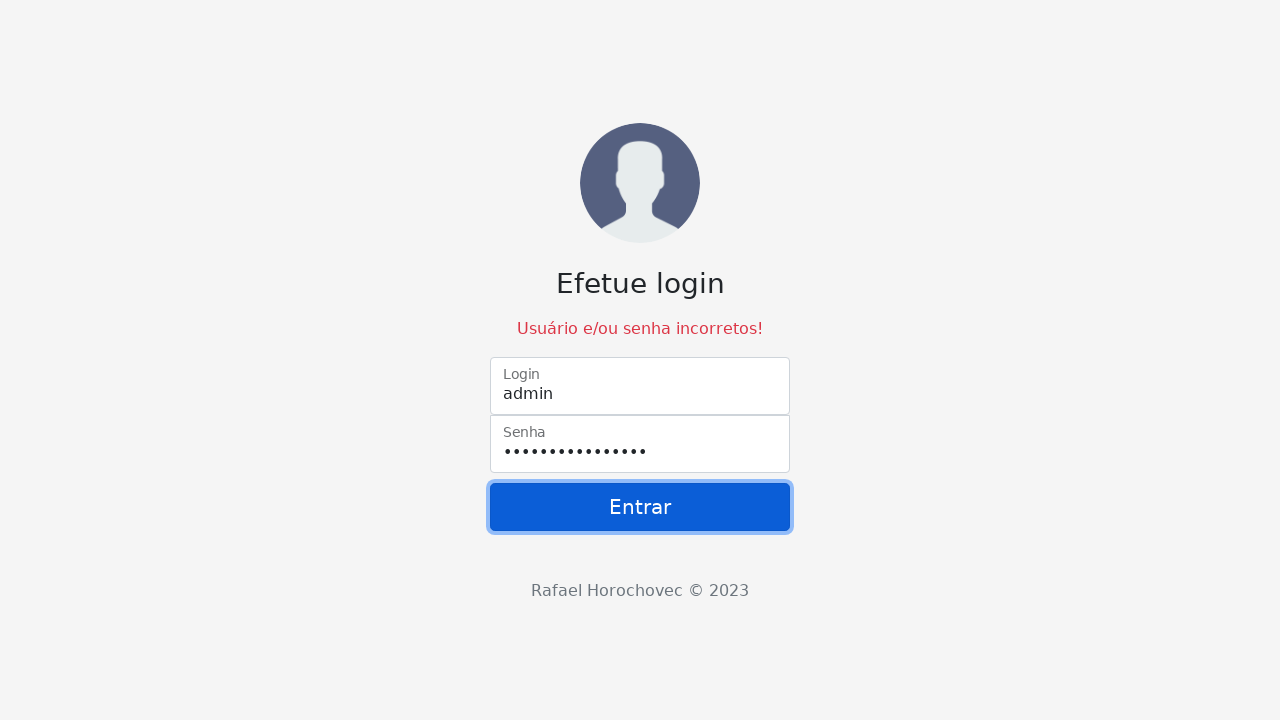

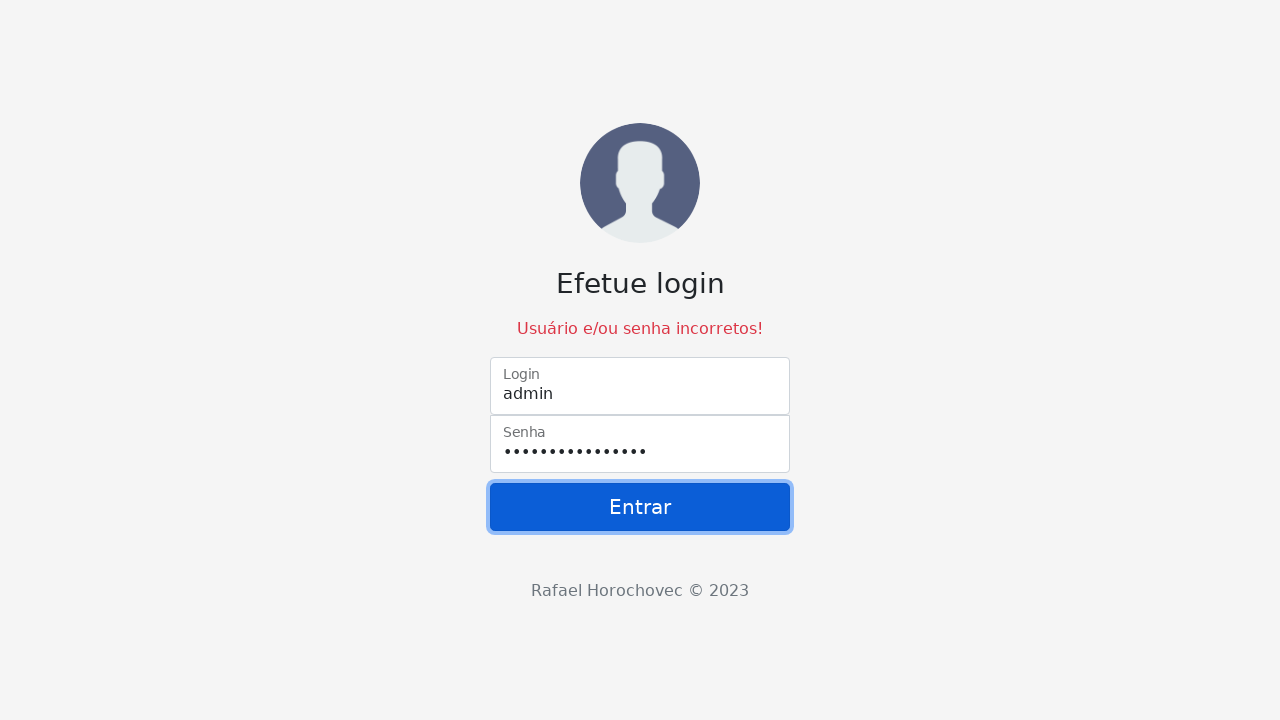